Tests frame switching functionality by navigating to a frames demo page, switching to frame 5, retrieving the link text, and clicking on the link.

Starting URL: https://ui.vision/demo/webtest/frames/

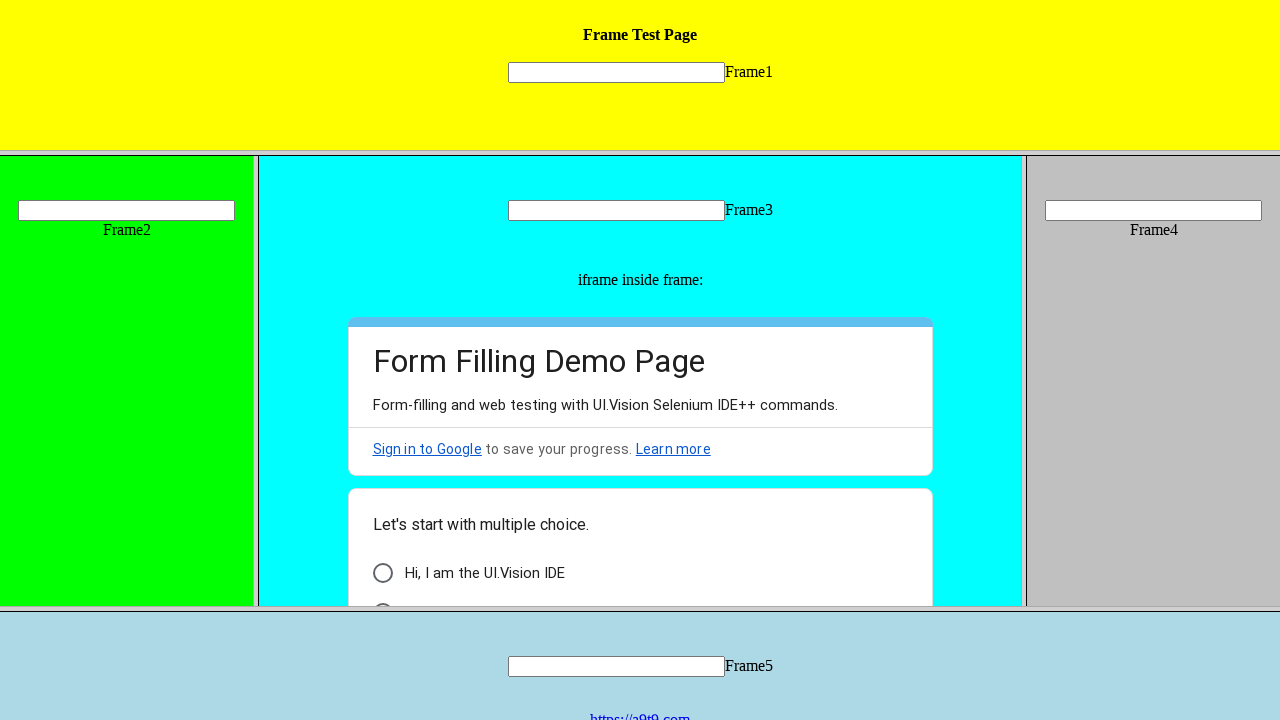

Navigated to frames demo page
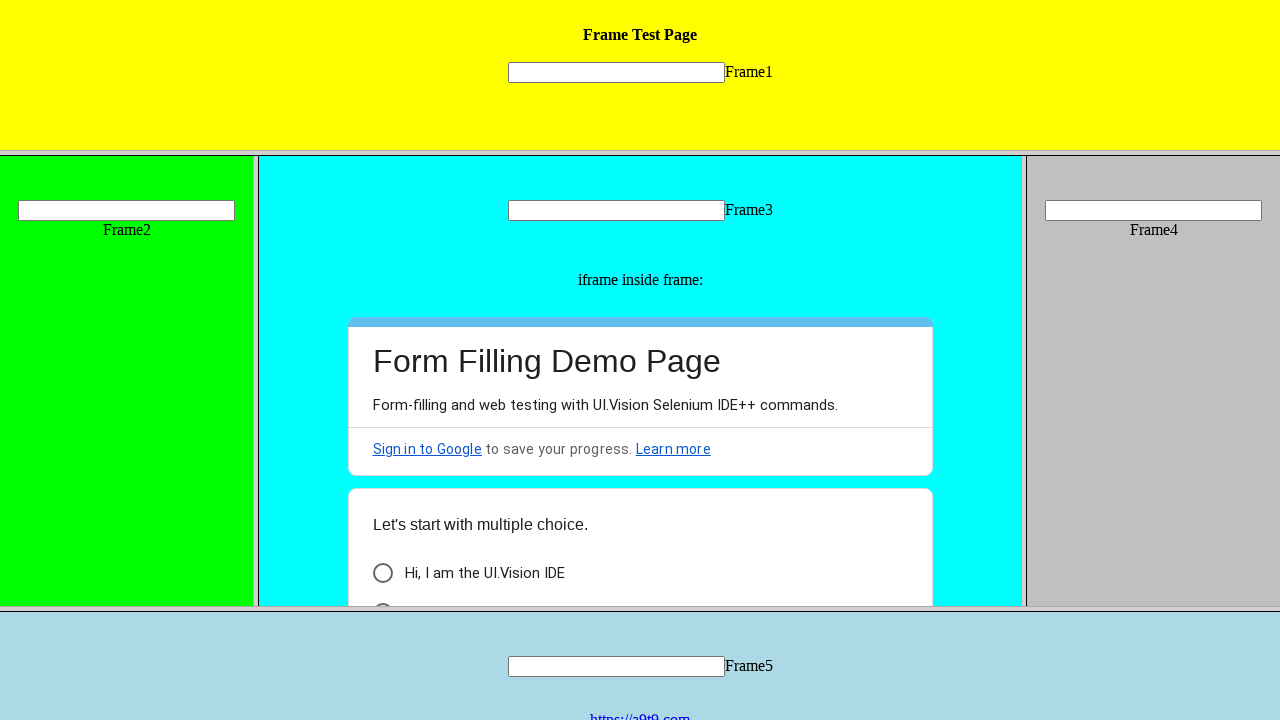

Located frame 5 using CSS selector
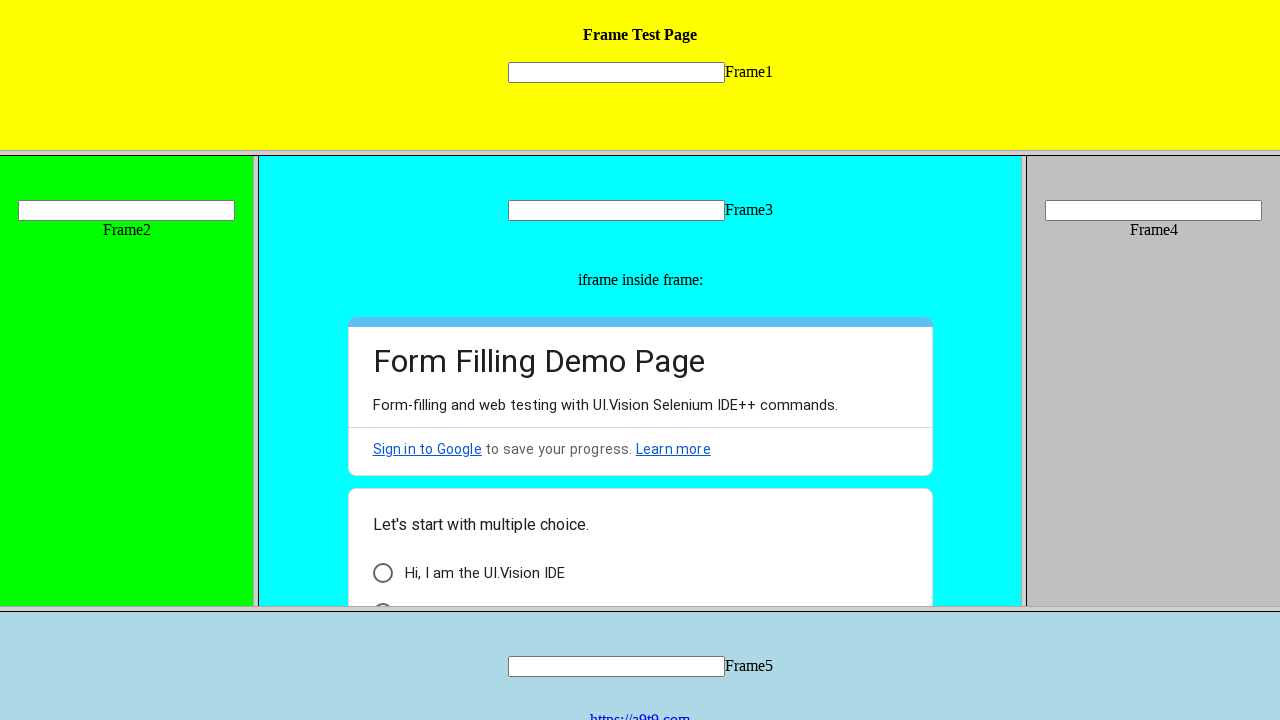

Retrieved link element with text 'https://a9t9.com' from frame 5
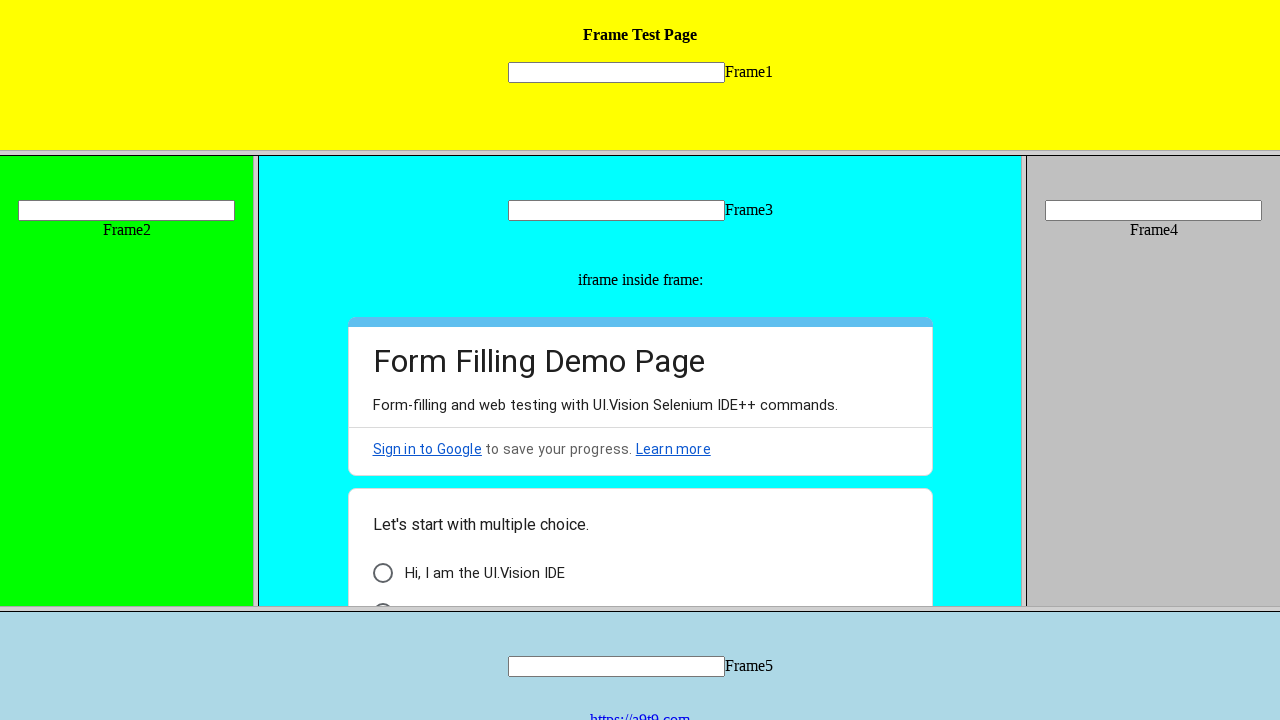

Clicked the link in frame 5 at (640, 712) on frame[src='frame_5.html'] >> internal:control=enter-frame >> internal:role=link[
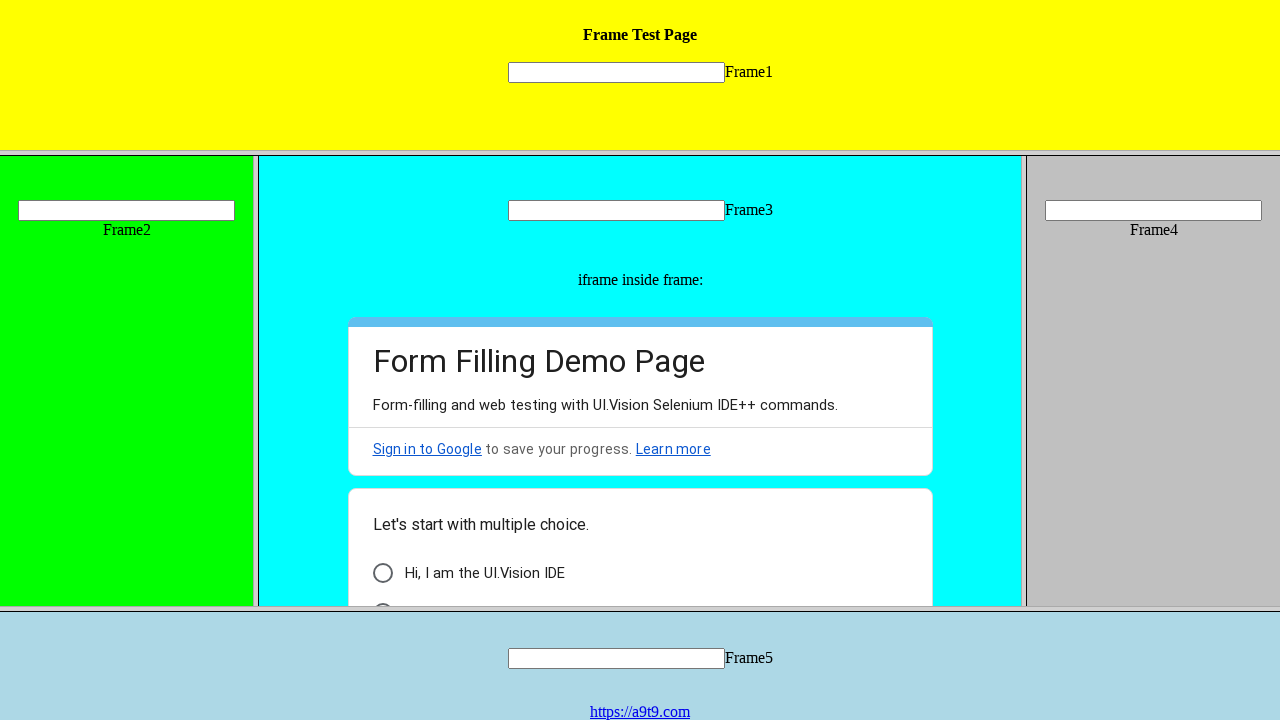

Page load completed after link click
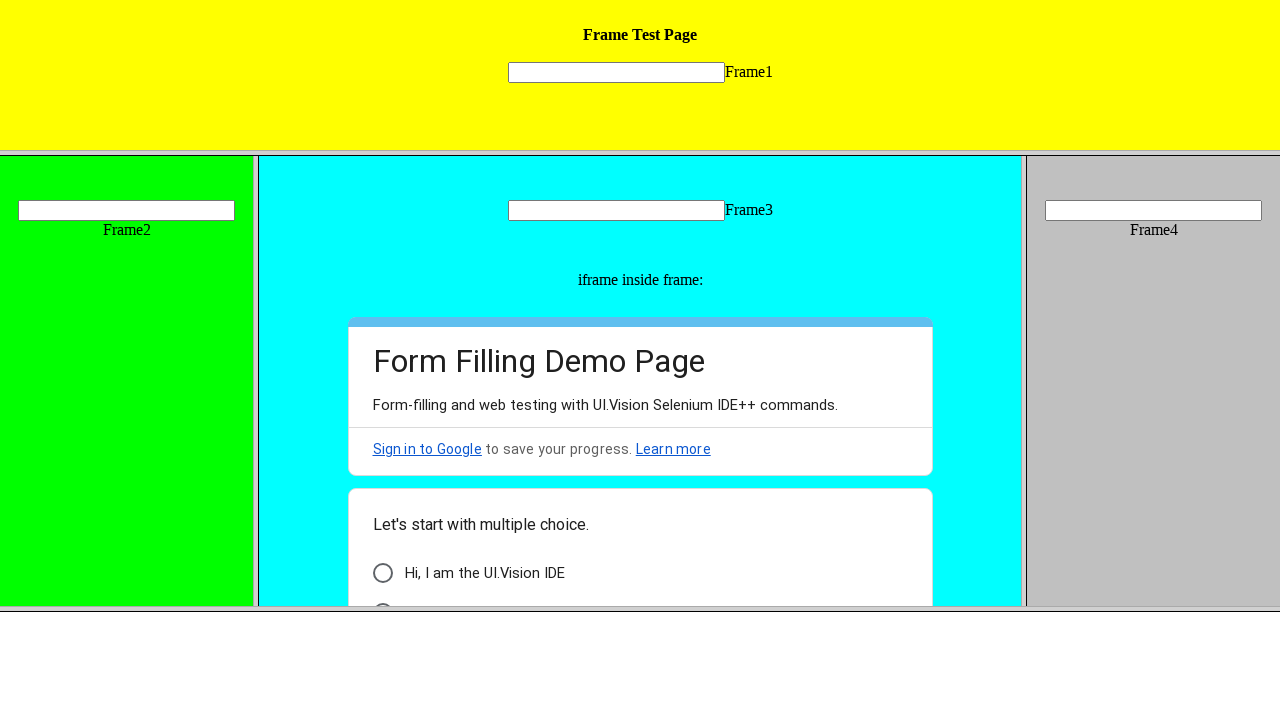

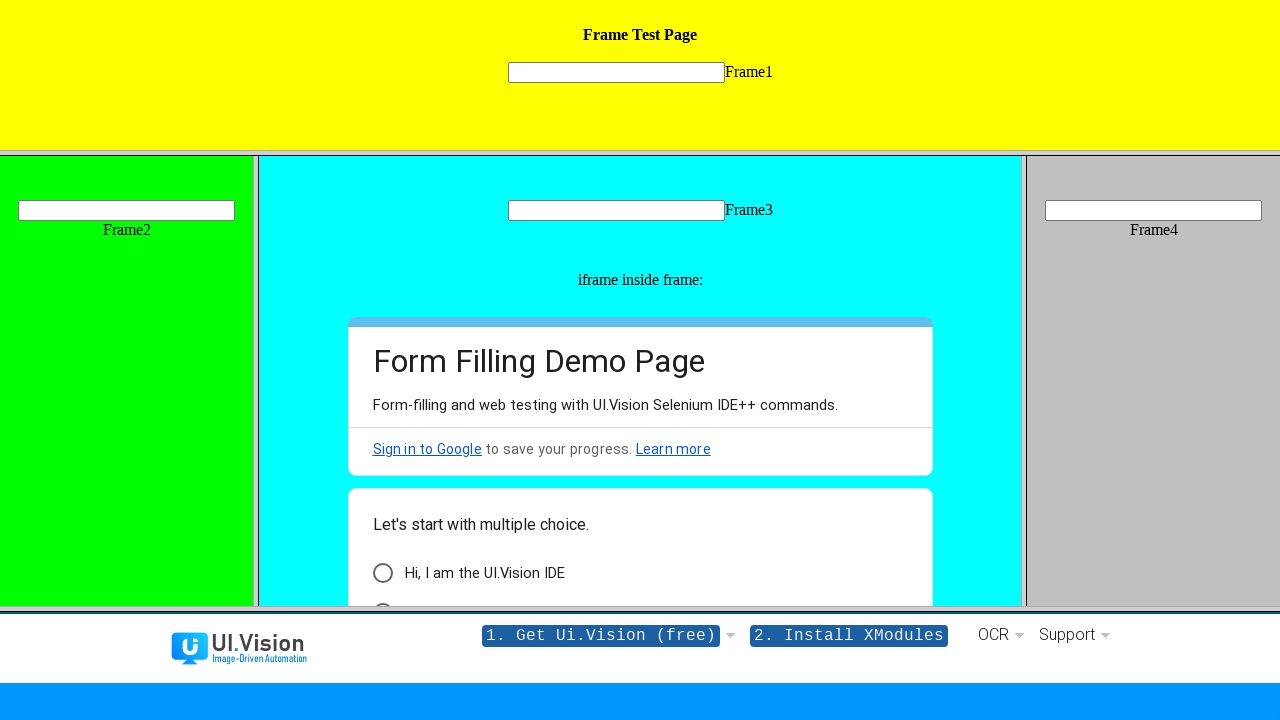